Tests that clicking the "Yes" radio button displays the correct selection message

Starting URL: https://demoqa.com

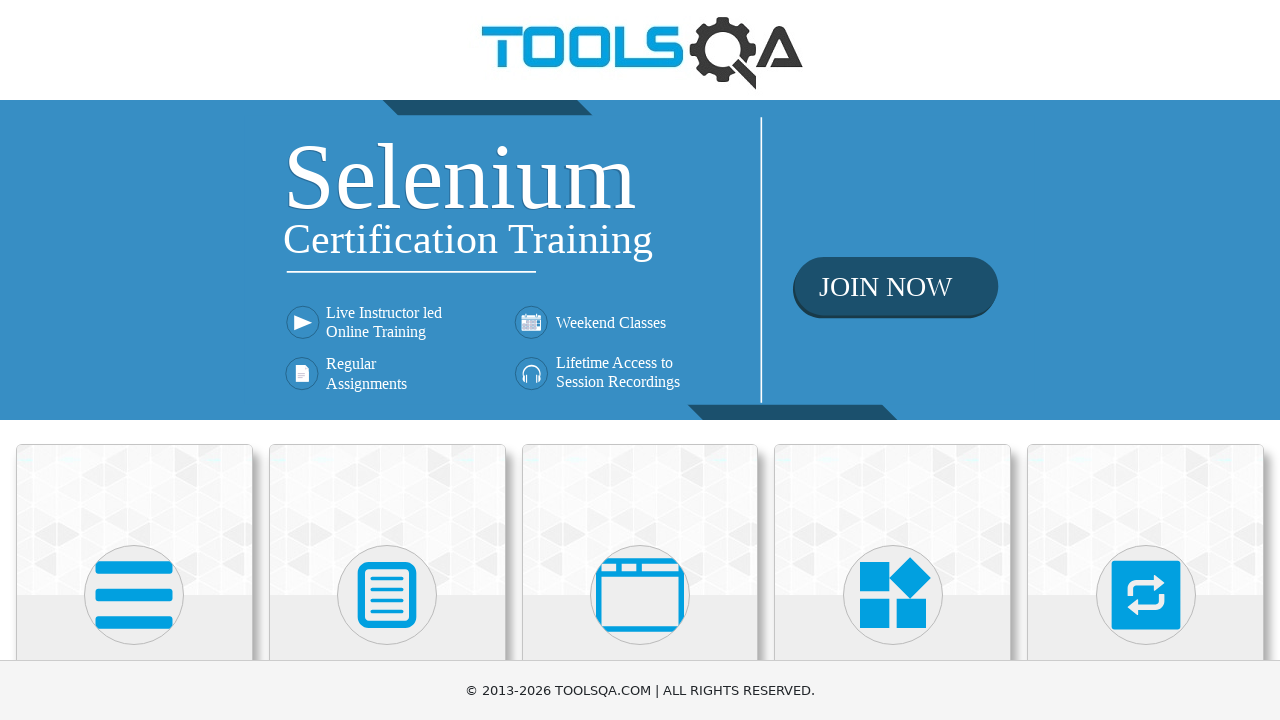

Navigated to https://demoqa.com
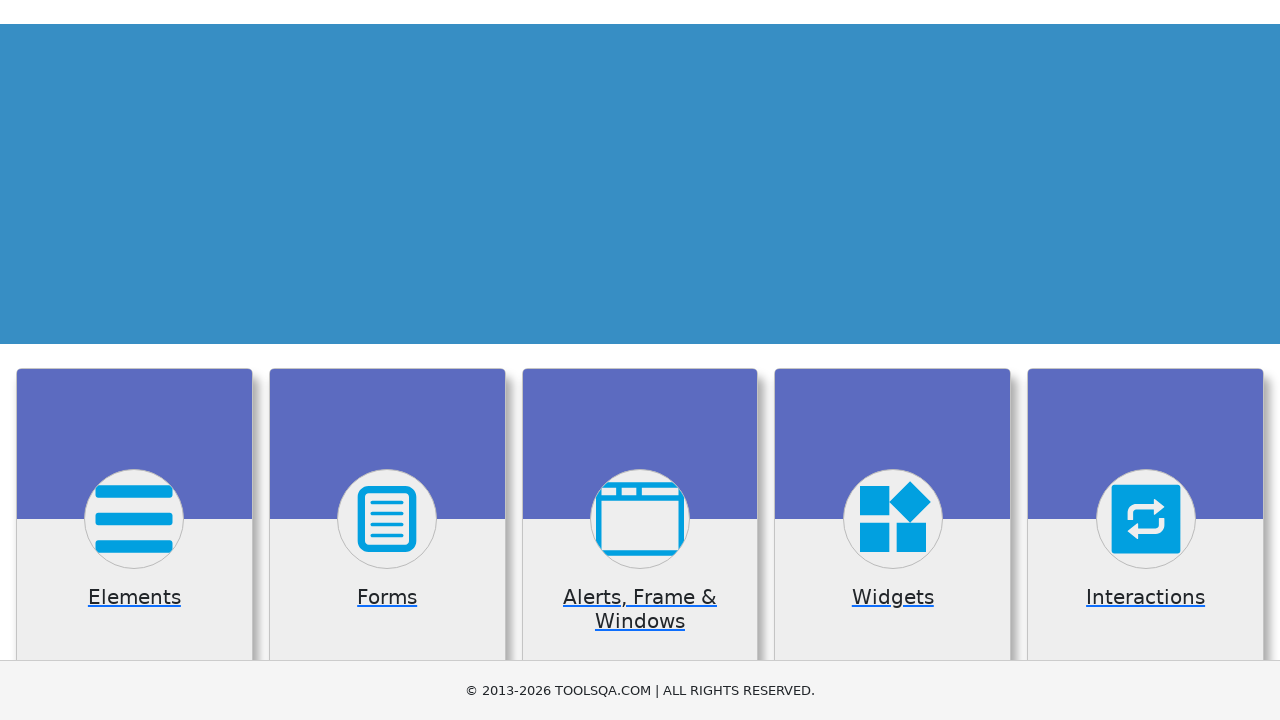

Clicked on Elements card at (134, 520) on div.card:has-text('Elements')
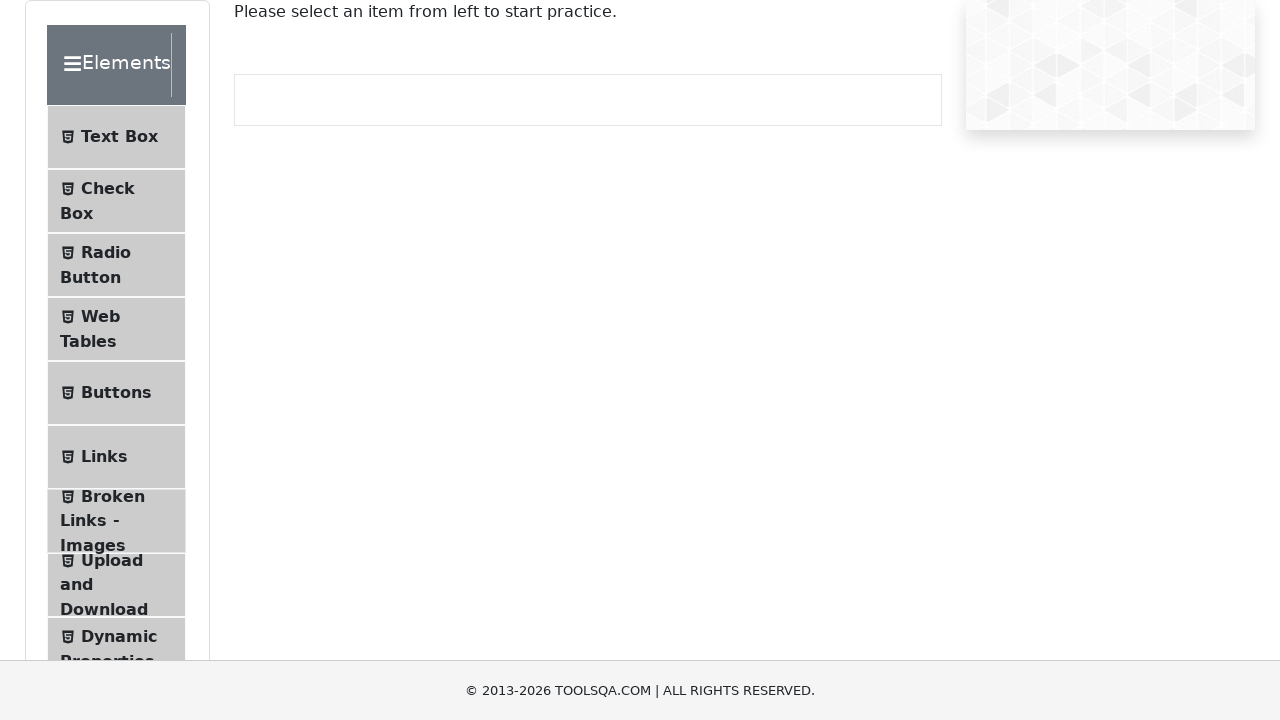

Clicked on Radio Button menu item at (106, 252) on text=Radio Button
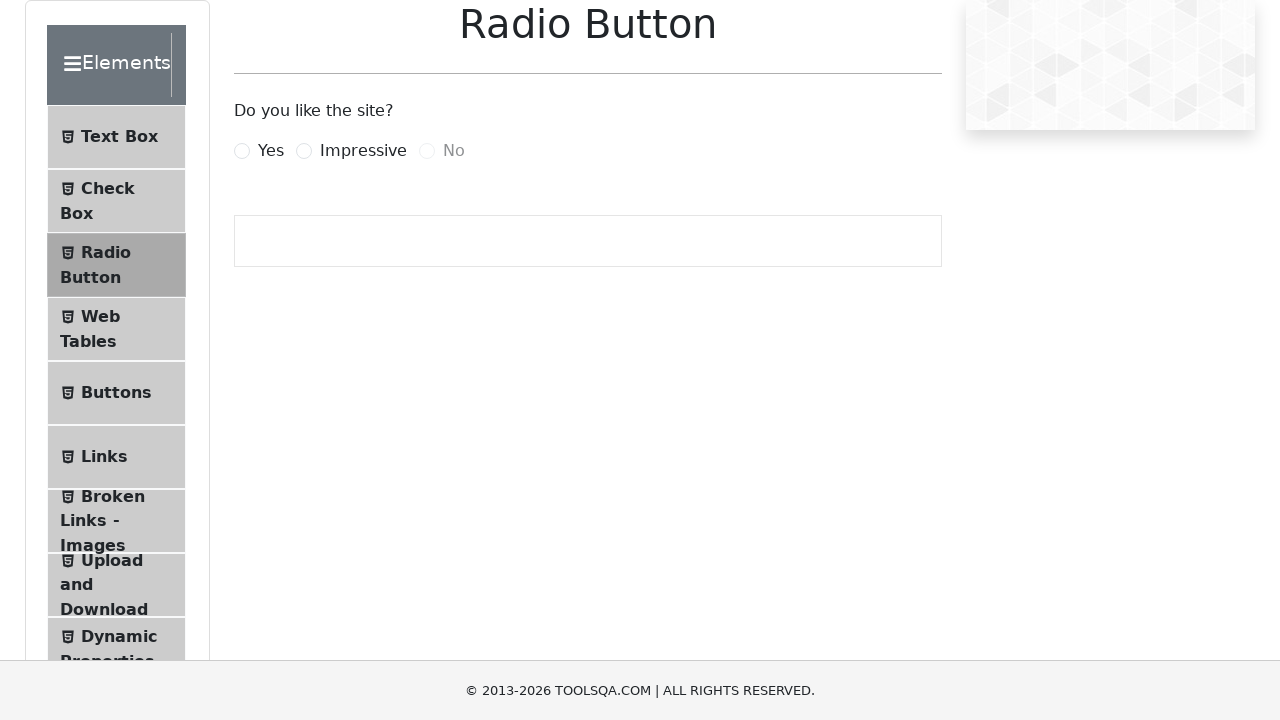

Clicked on Yes radio button at (271, 151) on label[for='yesRadio']
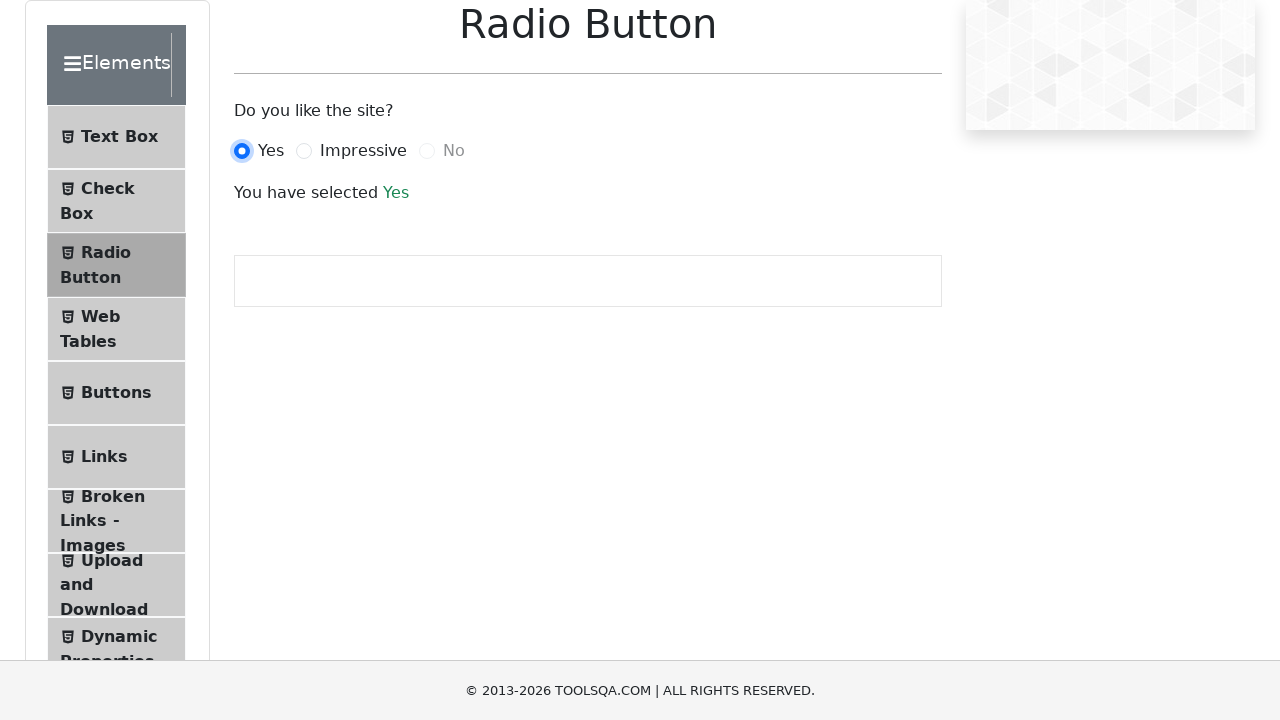

Verified 'You have selected Yes' message is displayed
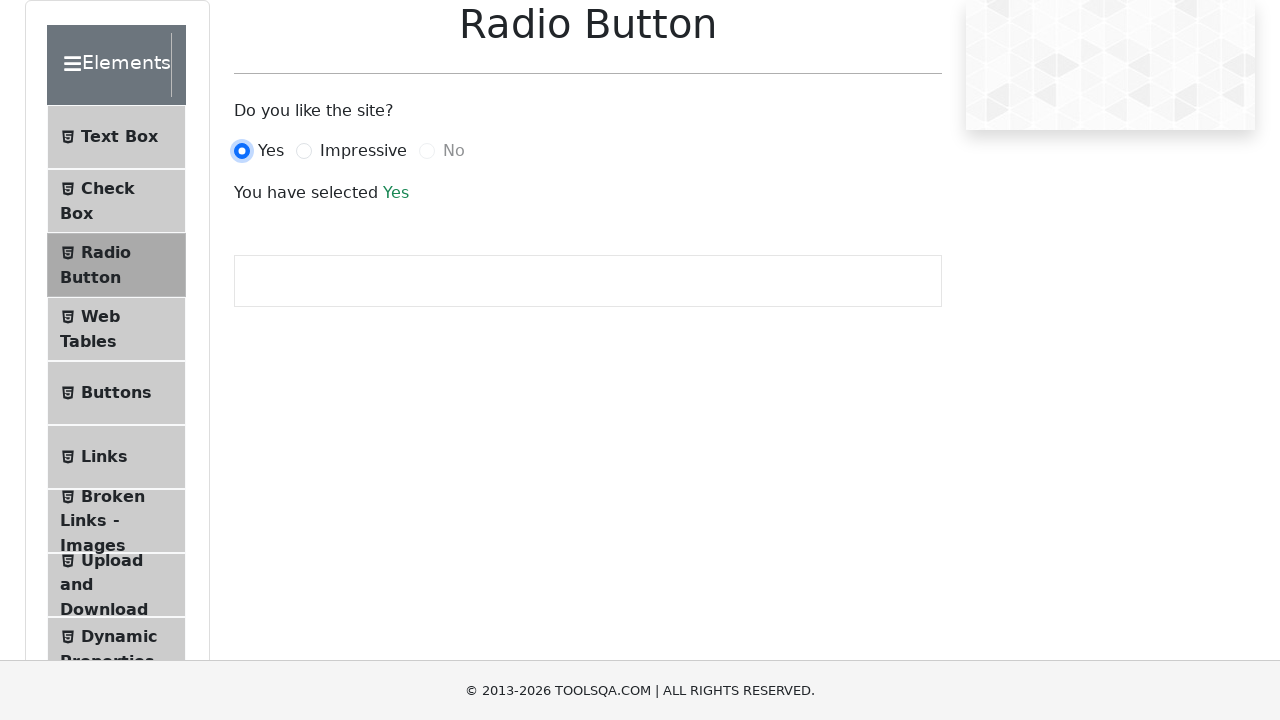

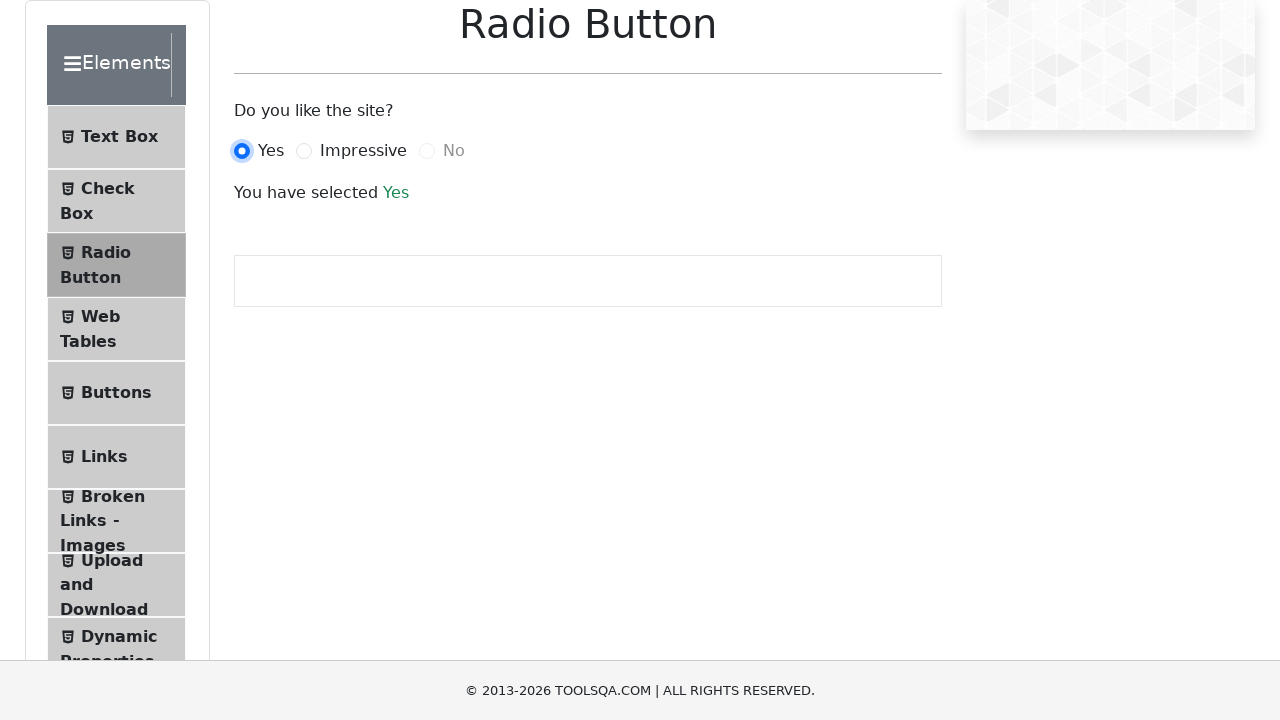